Tests the GPS coordinates lookup functionality by entering an address with province and municipality, clicking the search button, and verifying that latitude and longitude fields are populated

Starting URL: https://www.coordenadas-gps.com/

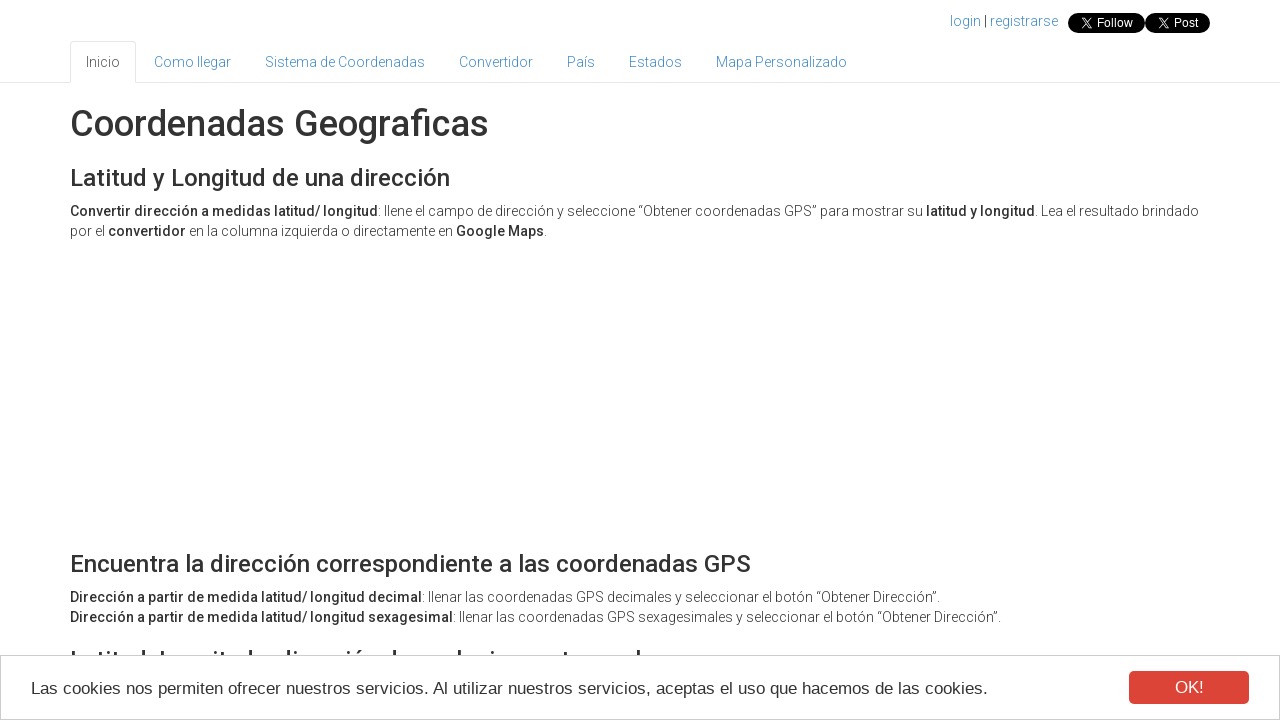

Filled address field with 'Calle Mayor Madrid Centro' on #address
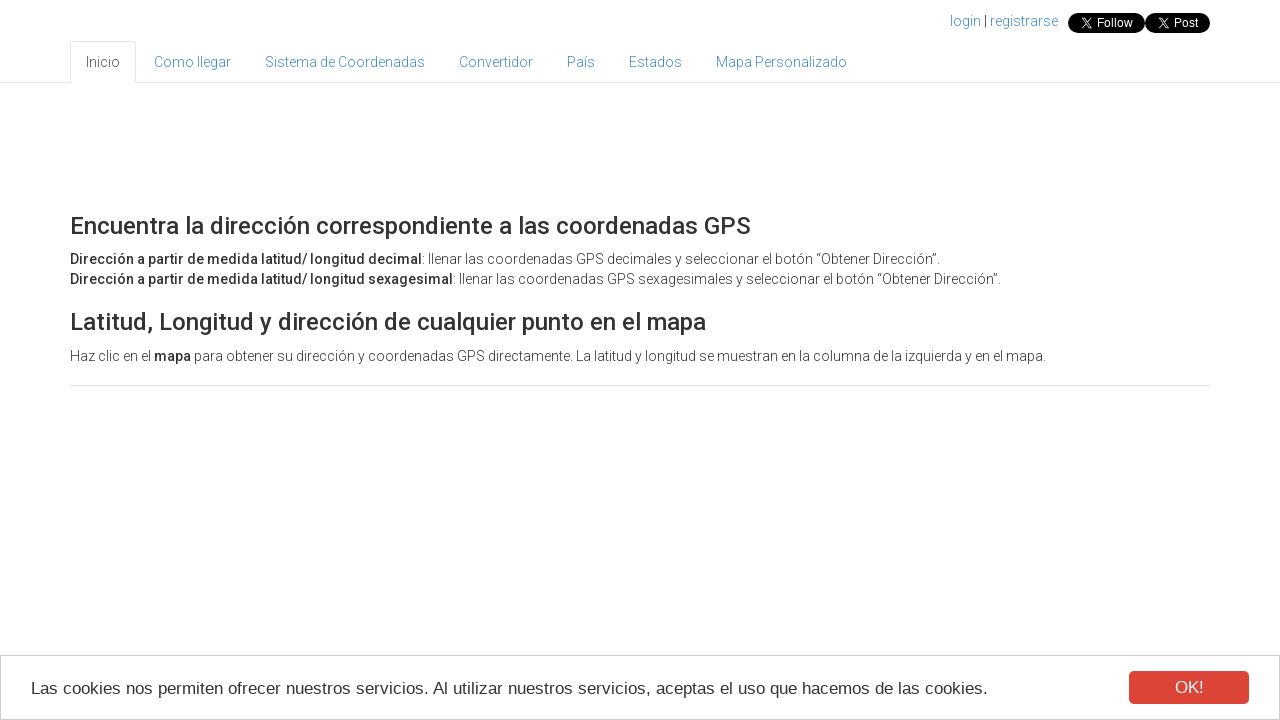

Clicked search button to lookup GPS coordinates at (266, 361) on xpath=//*[@id="wrap"]/div[2]/div[3]/div[1]/form[1]/div[2]/div/button
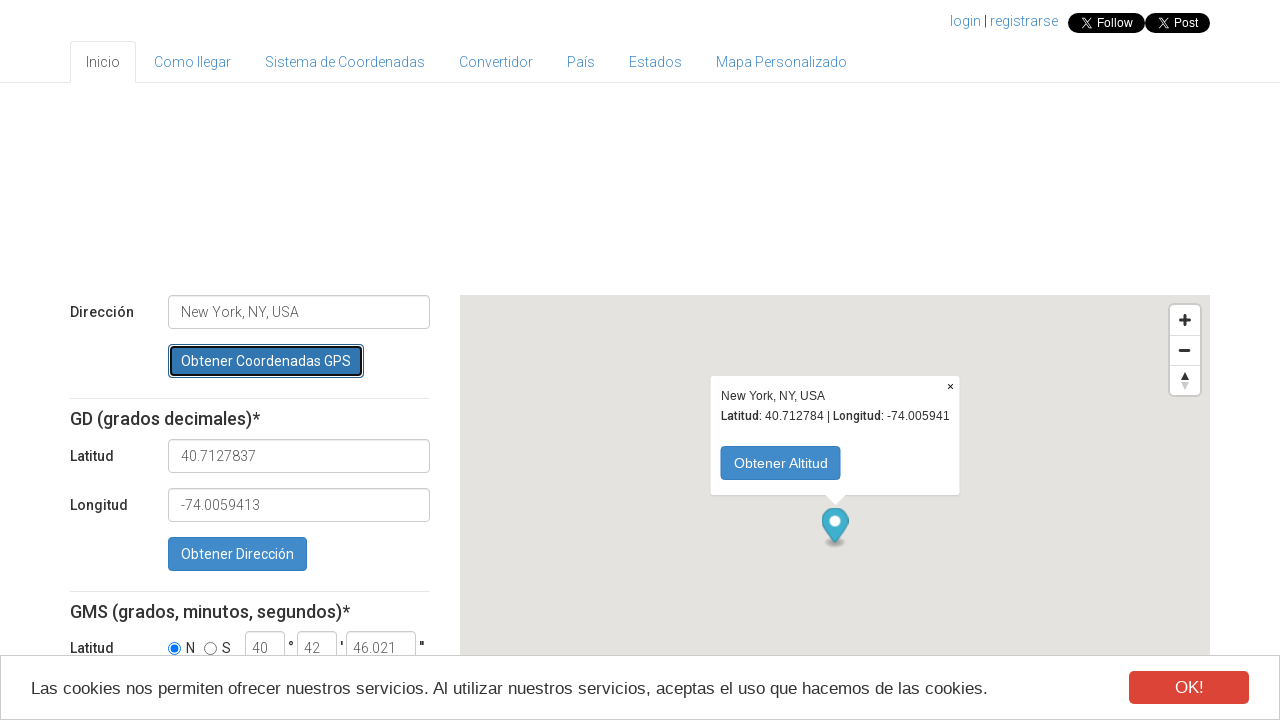

Waited 1 second for results to load
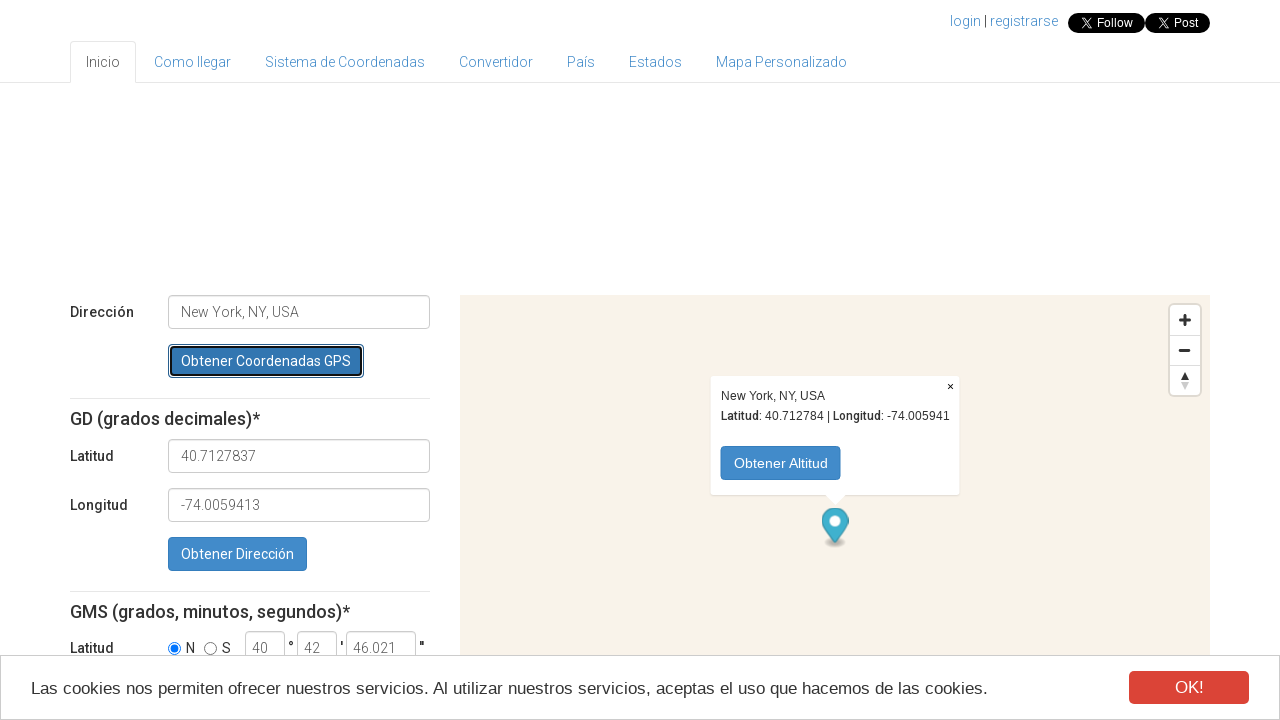

Latitude field is visible and loaded
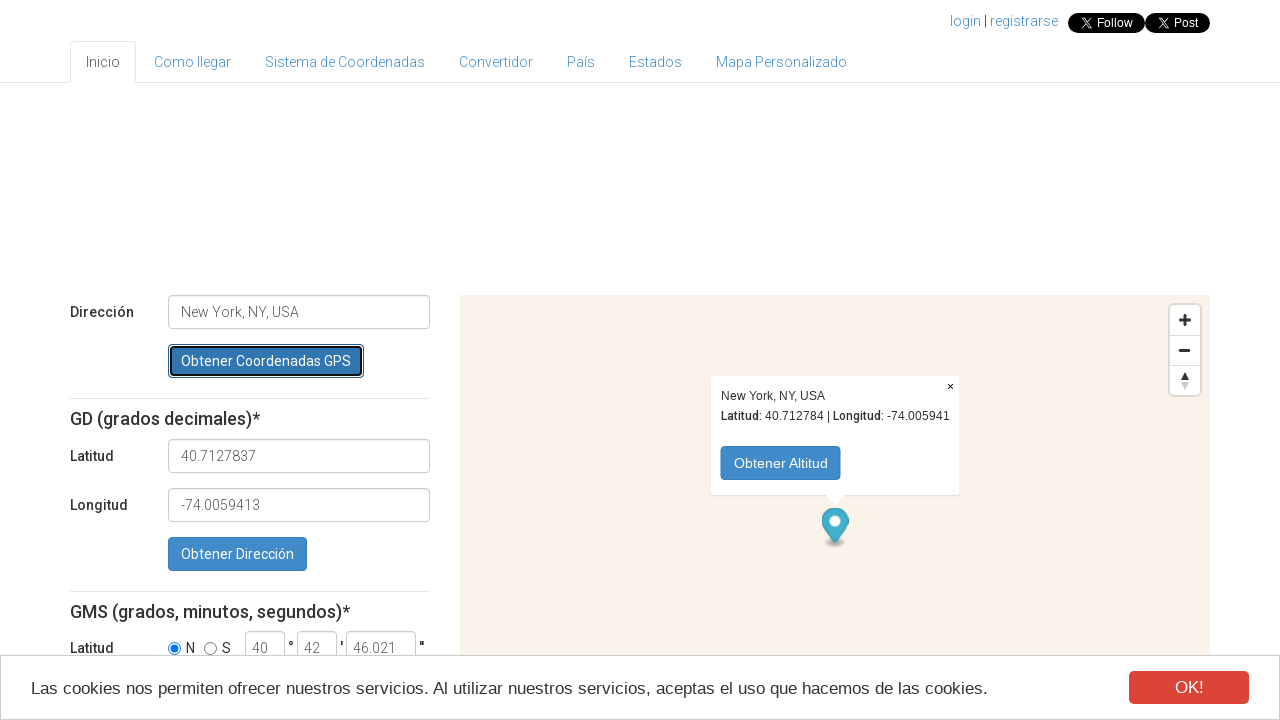

Longitude field is visible and loaded
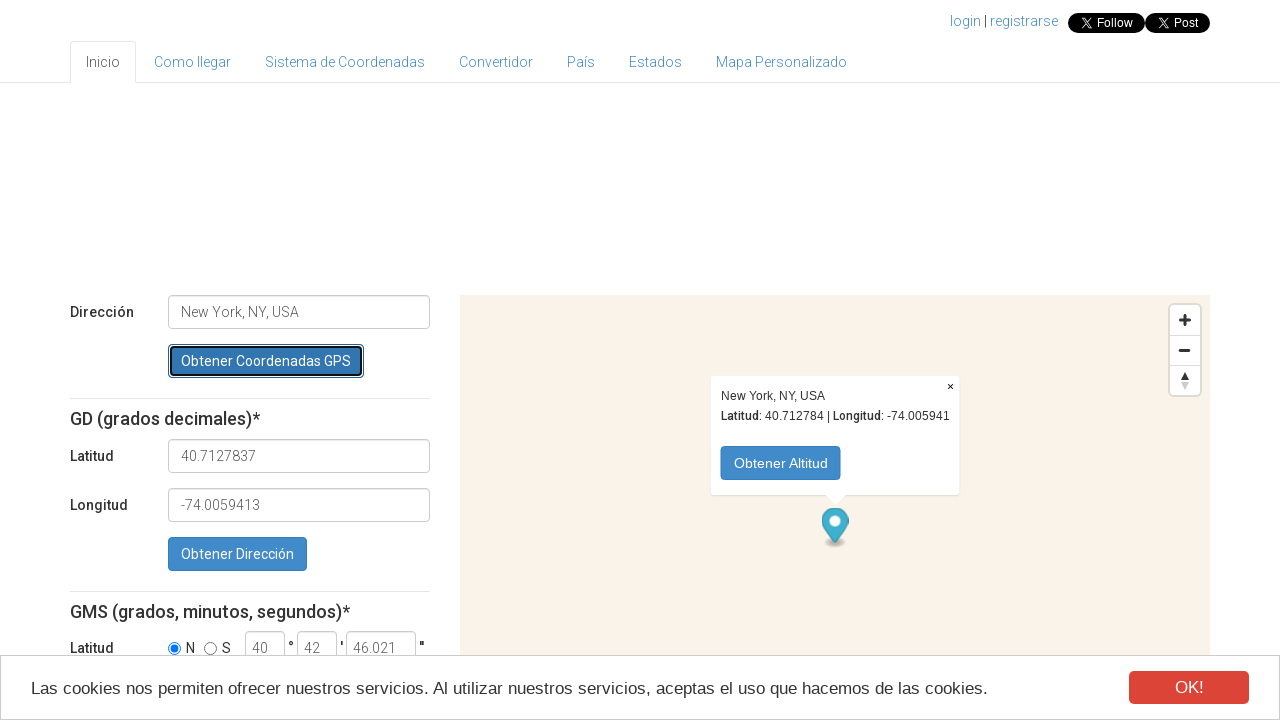

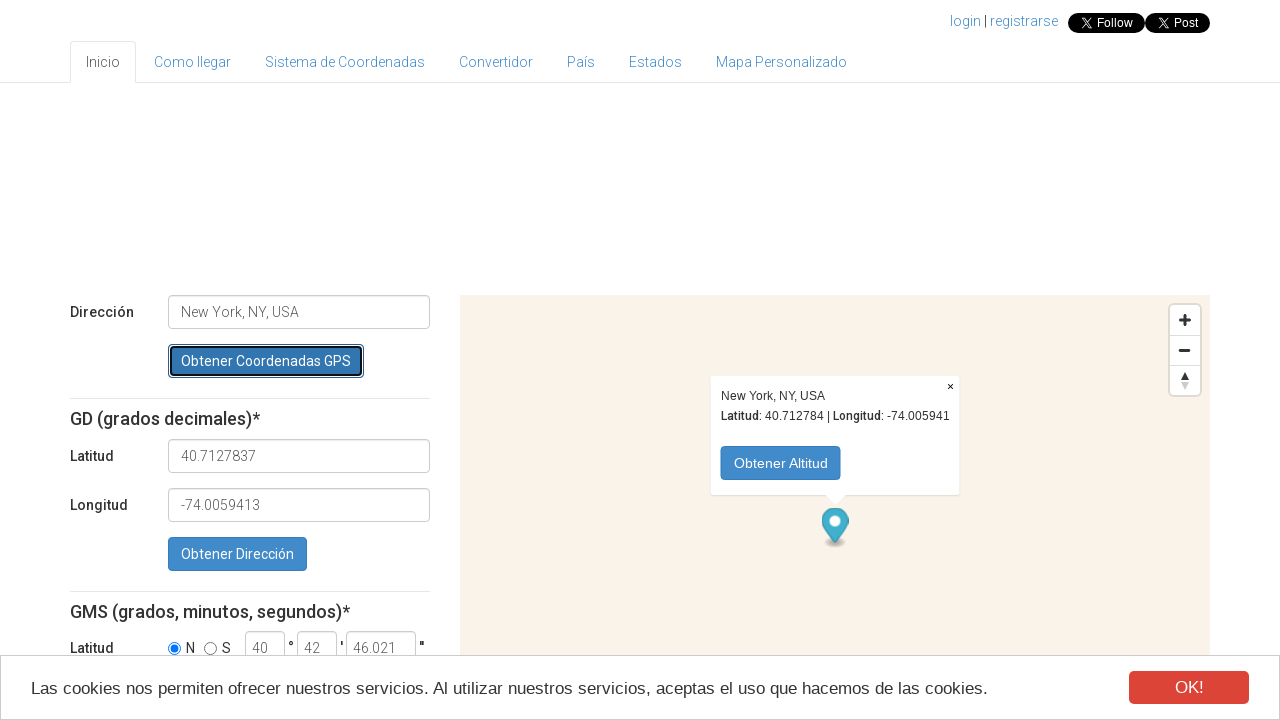